Tests handling of a simple JavaScript alert dialog by clicking a button that triggers an alert and accepting it.

Starting URL: https://testautomationpractice.blogspot.com/p/playwrightpractice.html

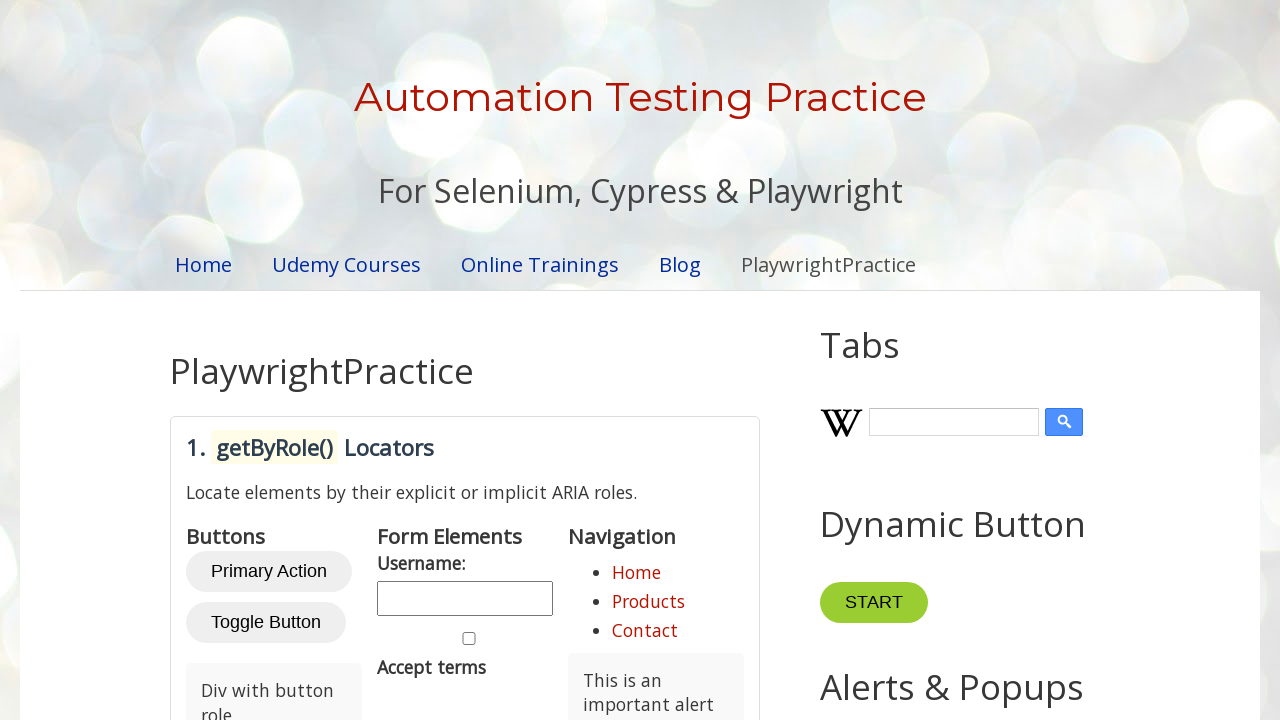

Simple Alert button is visible
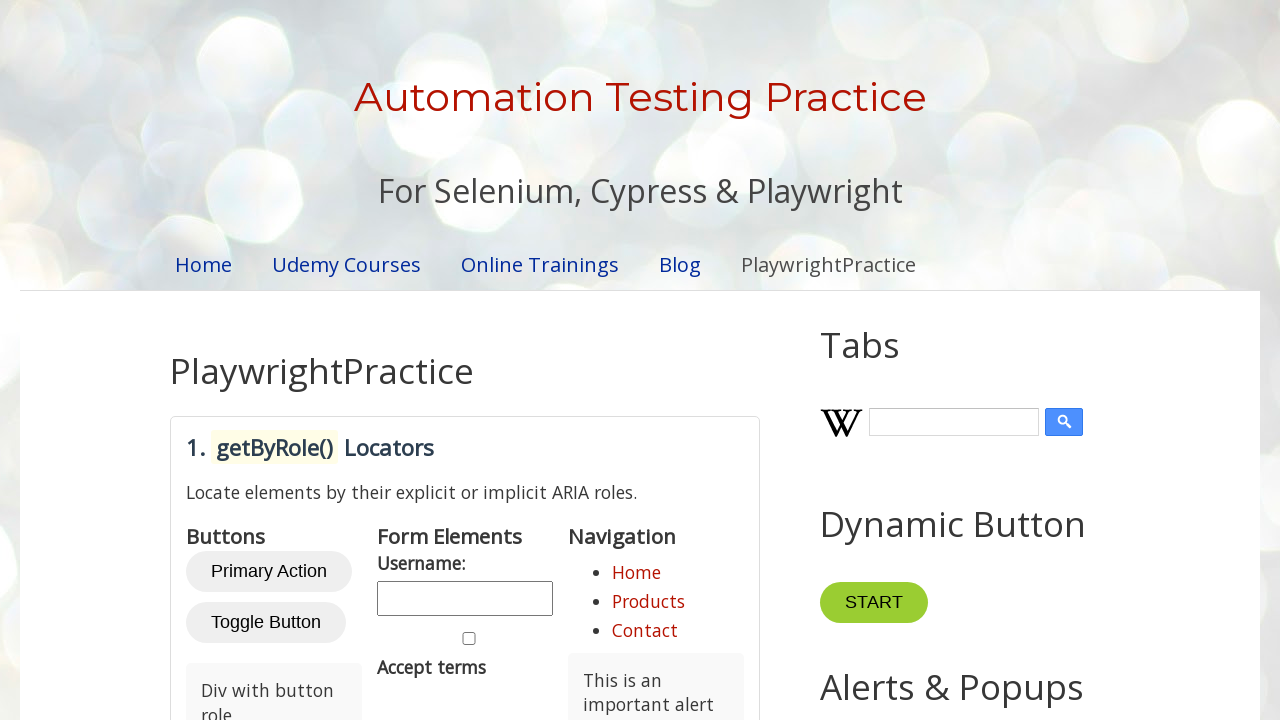

Scrolled Simple Alert button into view
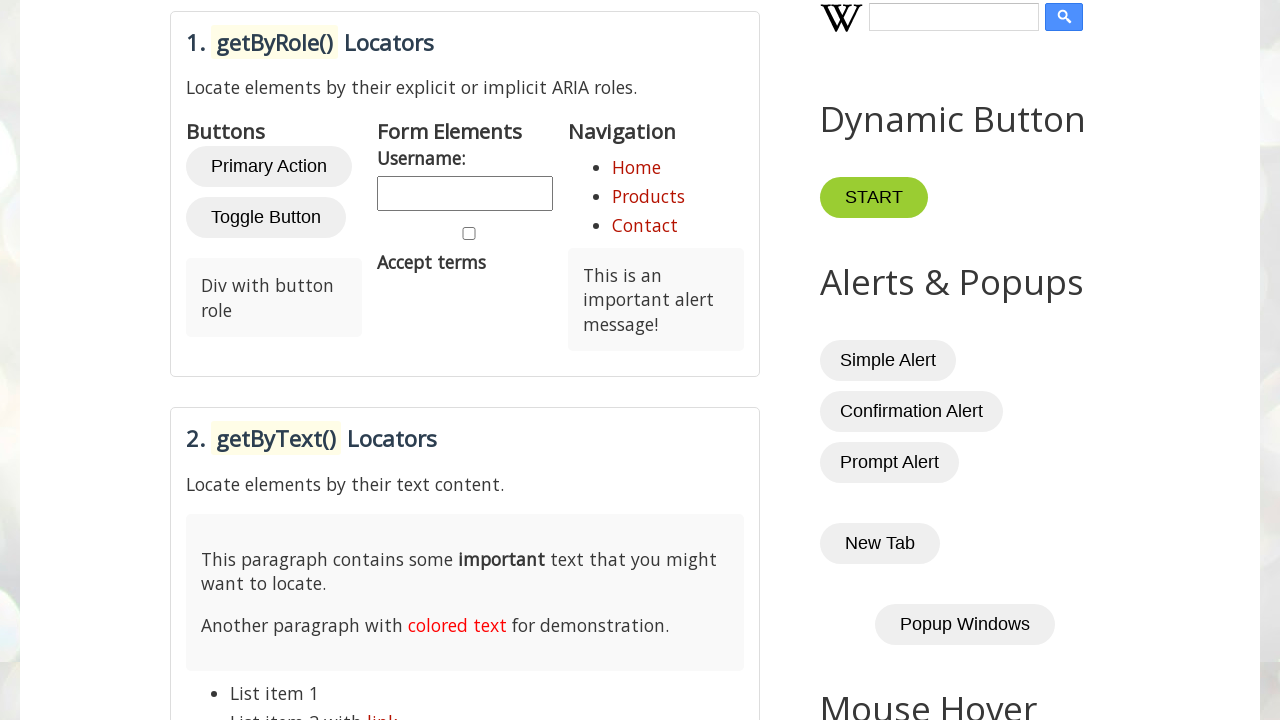

Set up dialog handler to accept alerts
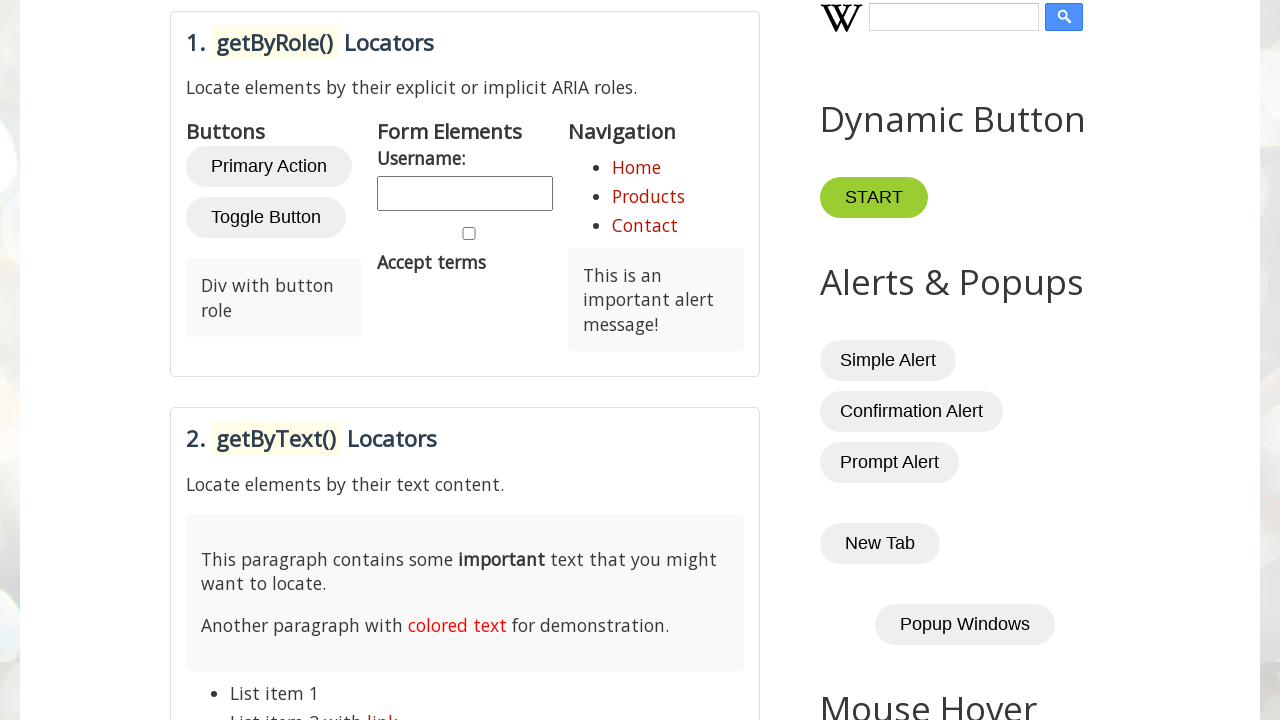

Clicked Simple Alert button to trigger the alert dialog at (888, 361) on internal:role=button[name="Simple Alert"i]
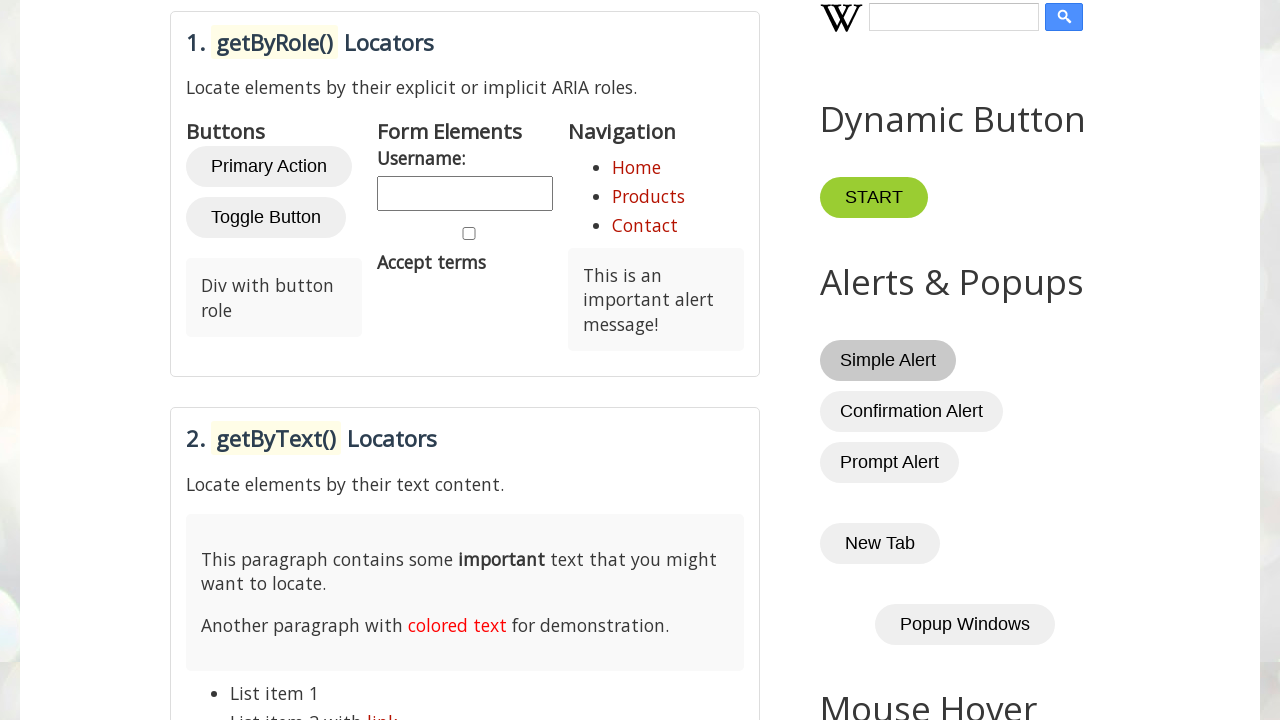

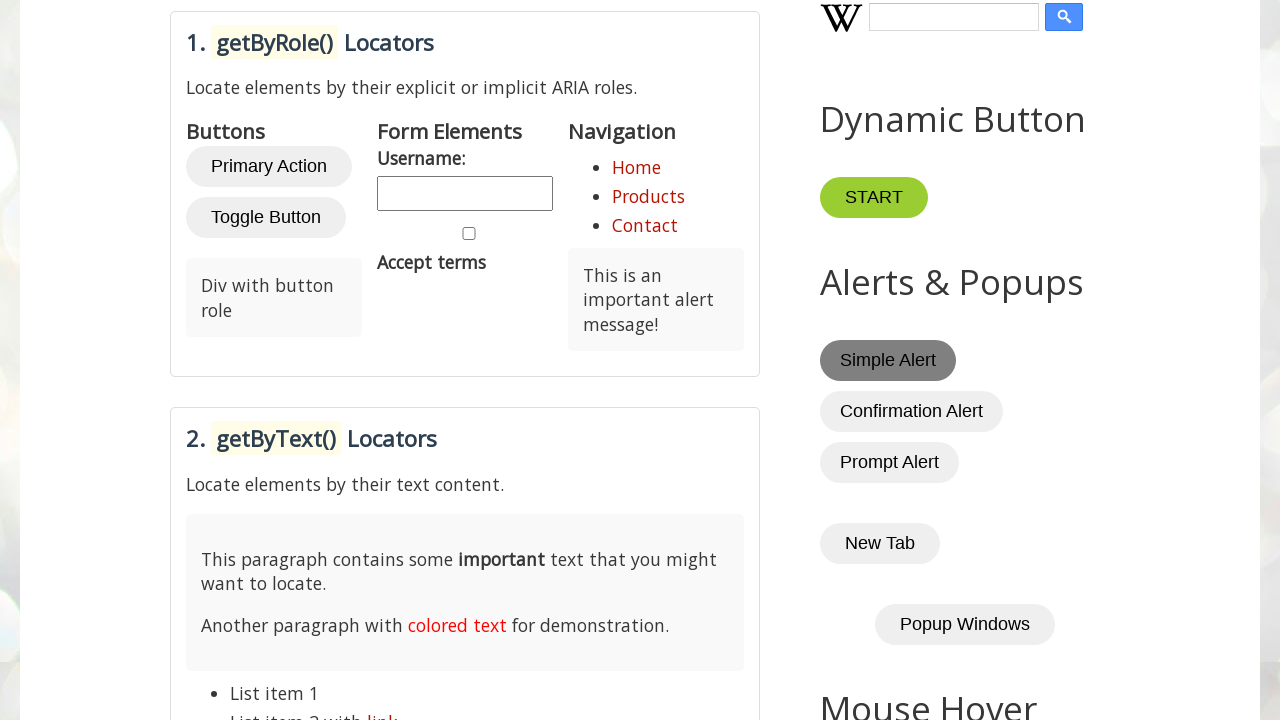